Navigates to a Selenium course content page and scrolls to a specific element in the footer area

Starting URL: http://greenstech.in/selenium-course-content.html

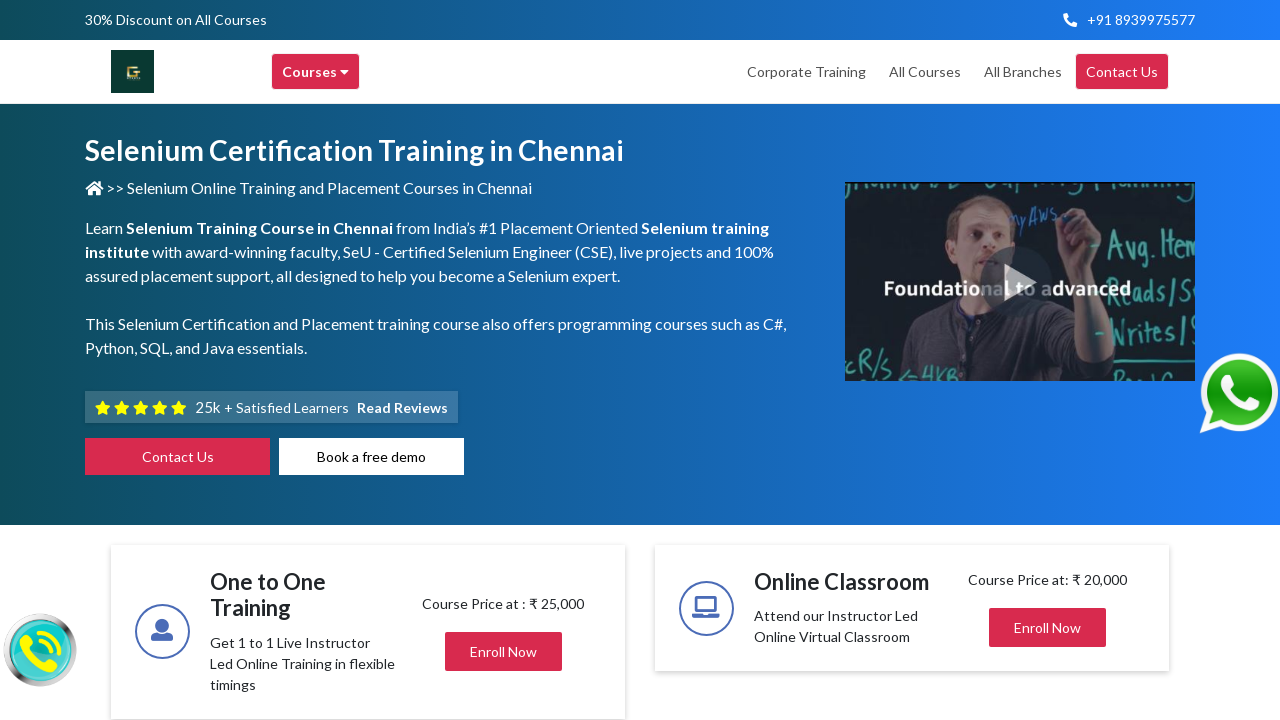

Navigated to Selenium course content page
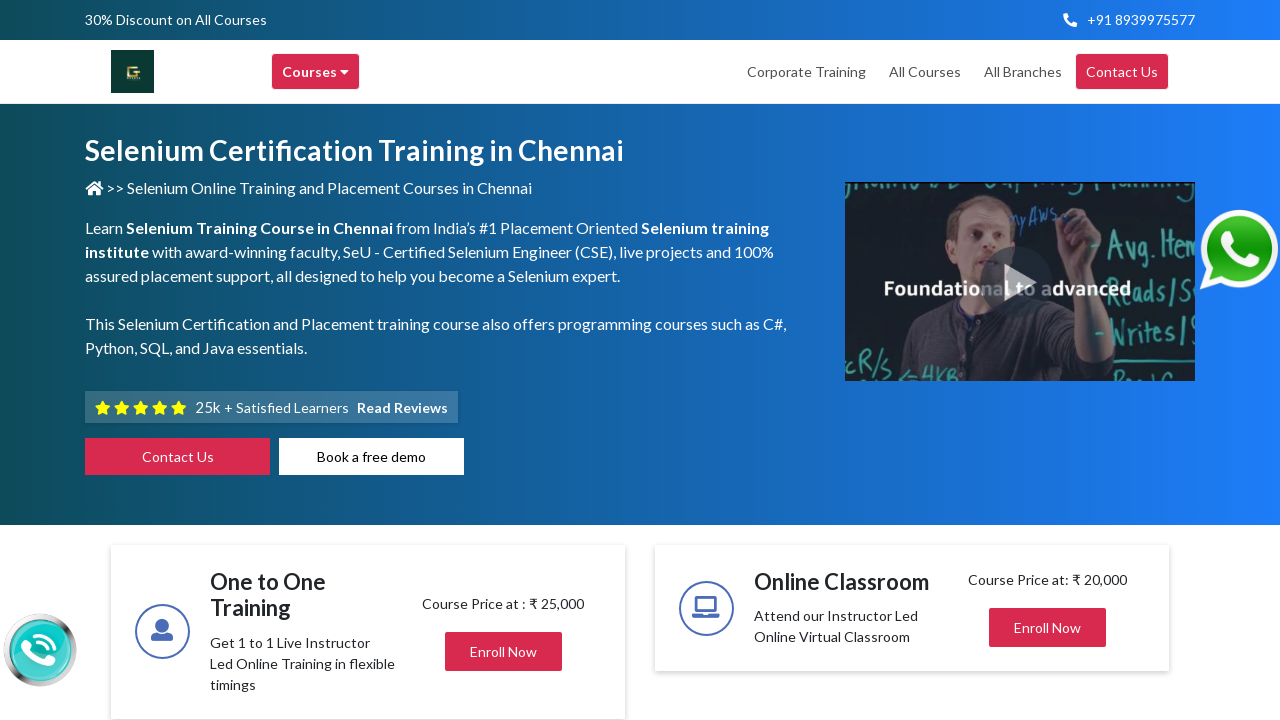

Located footer widget element
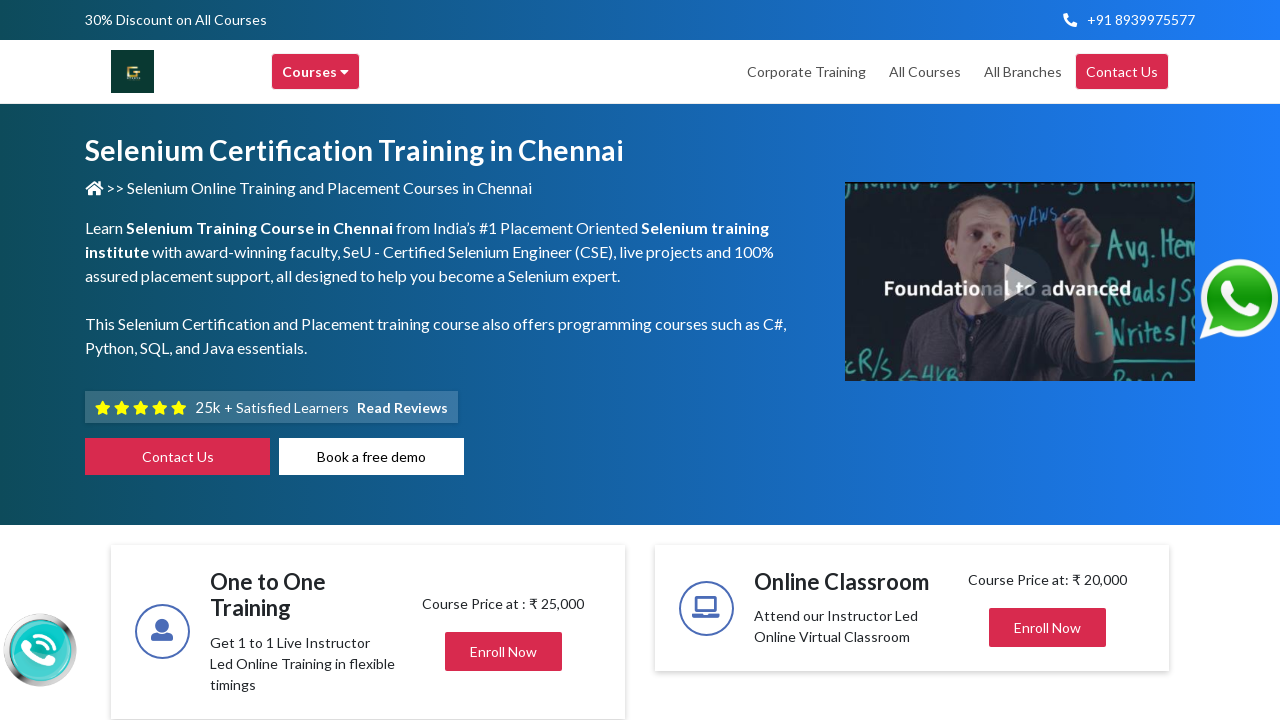

Scrolled footer widget element into view
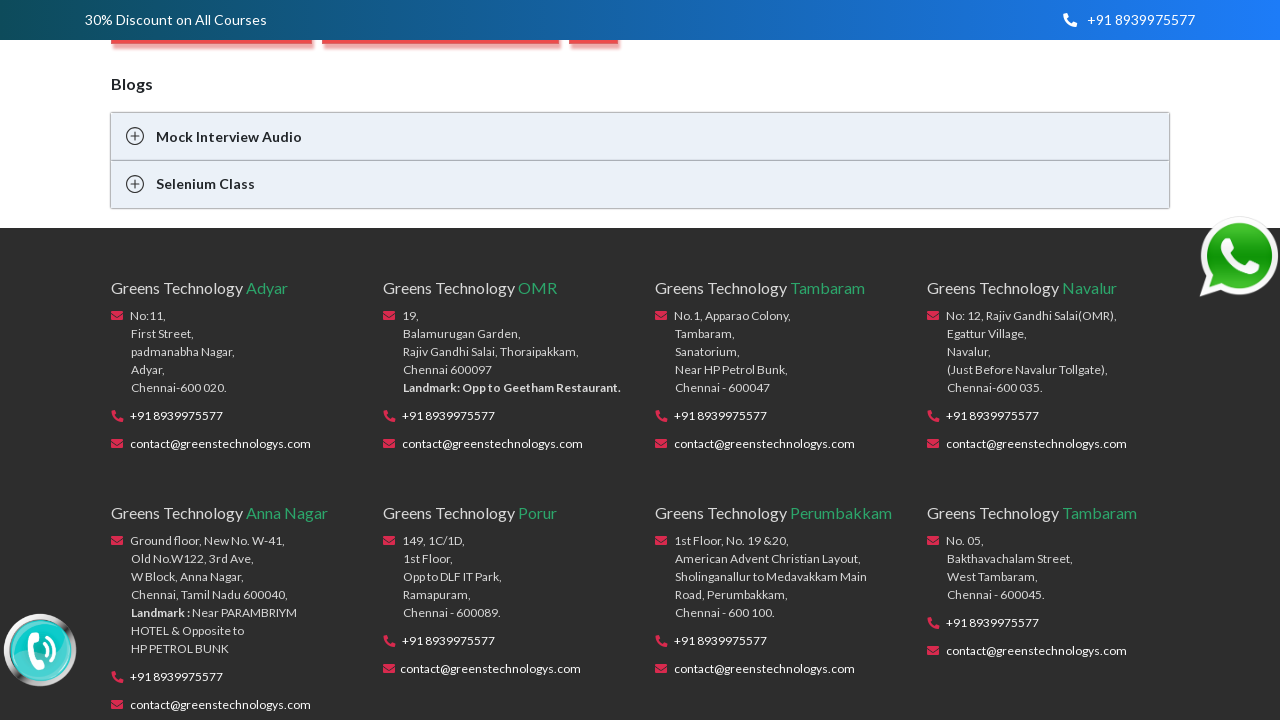

Retrieved value attribute from footer widget element
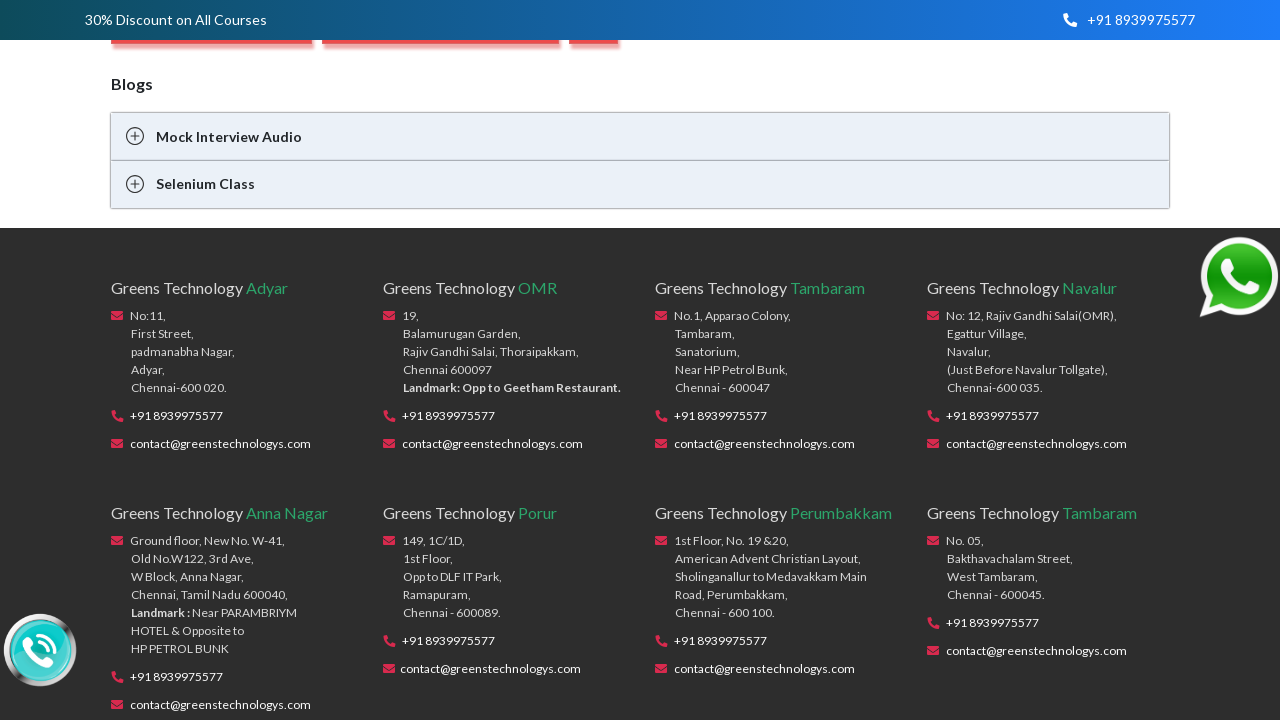

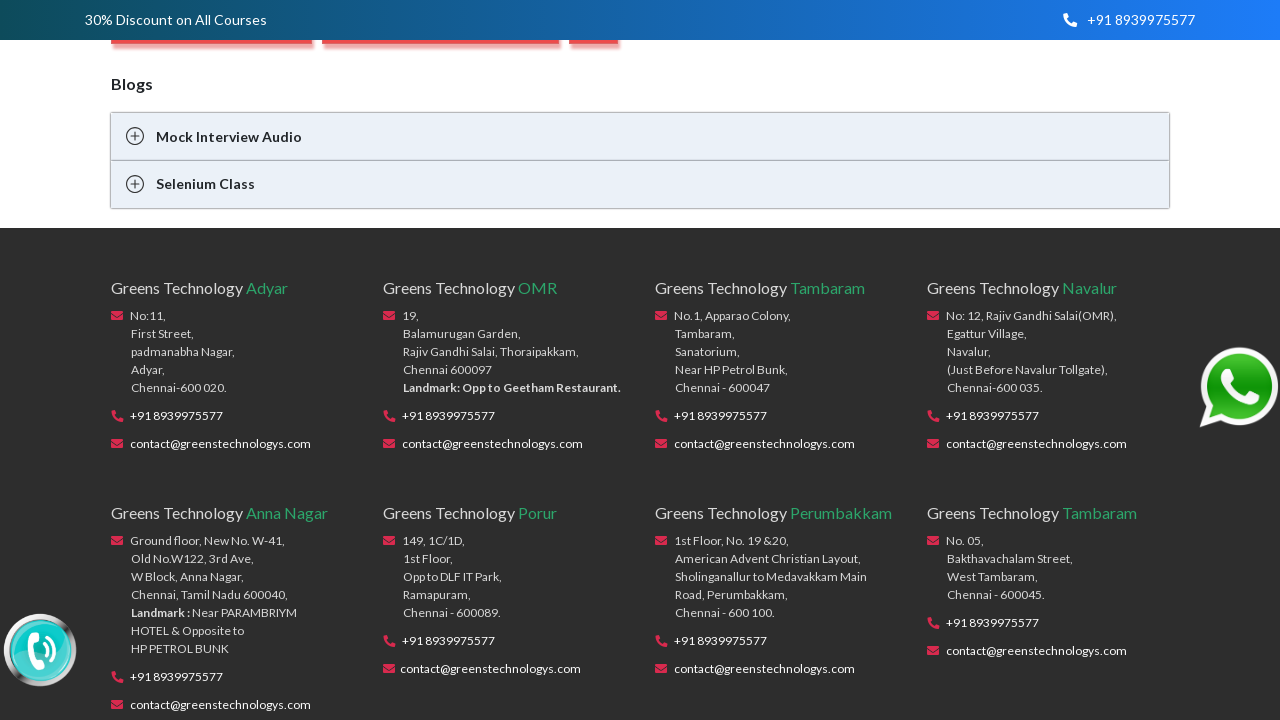